Simple browser test that navigates to Flipkart.com homepage and verifies the page loads successfully.

Starting URL: https://www.flipkart.com/

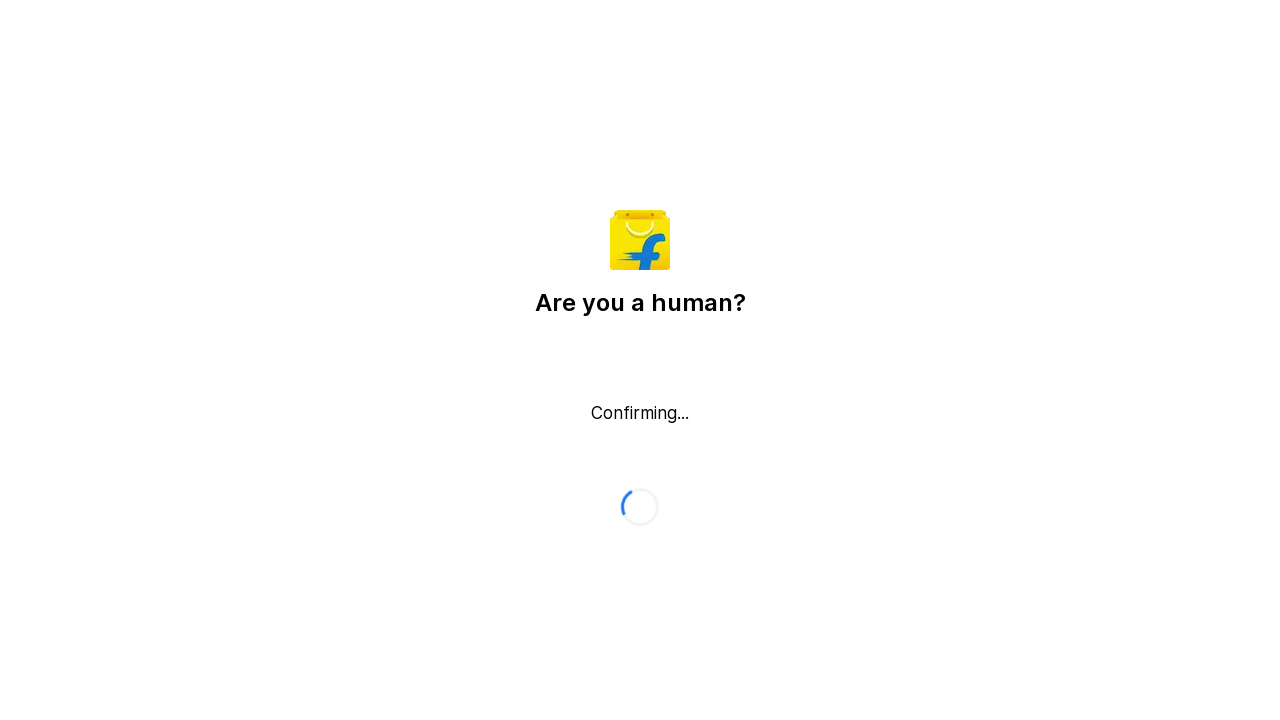

Waited for page DOM content to load
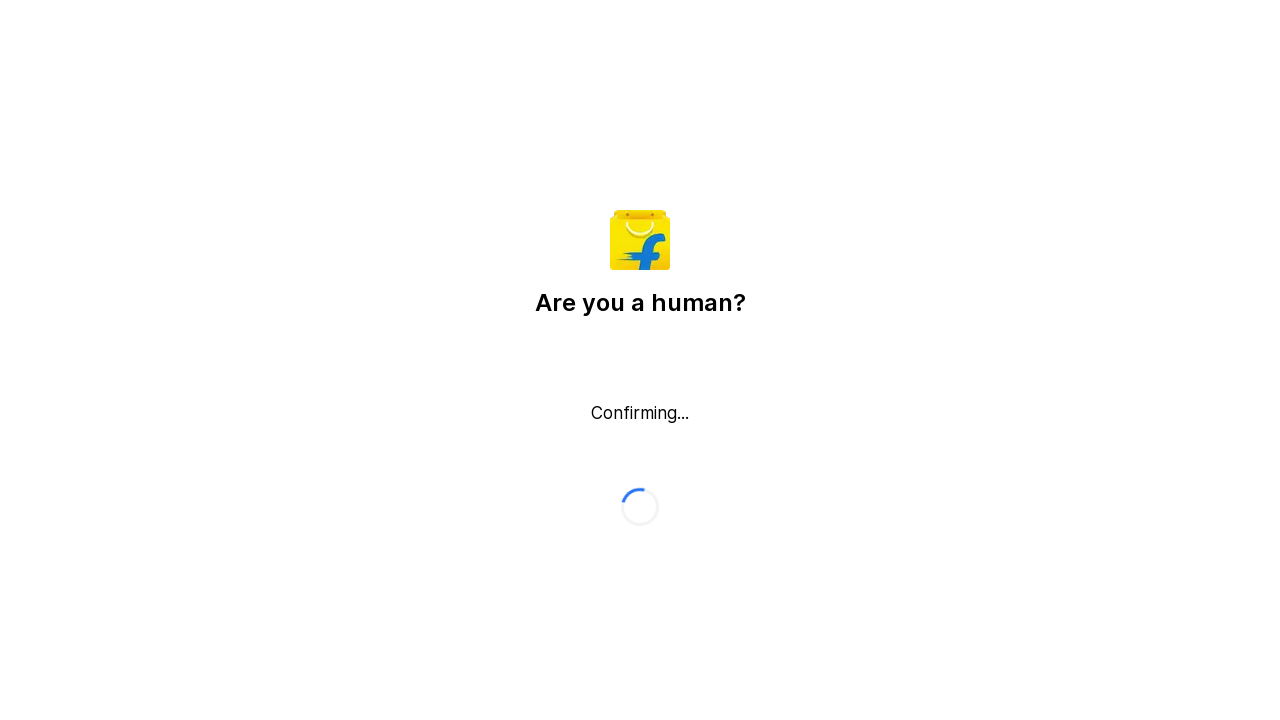

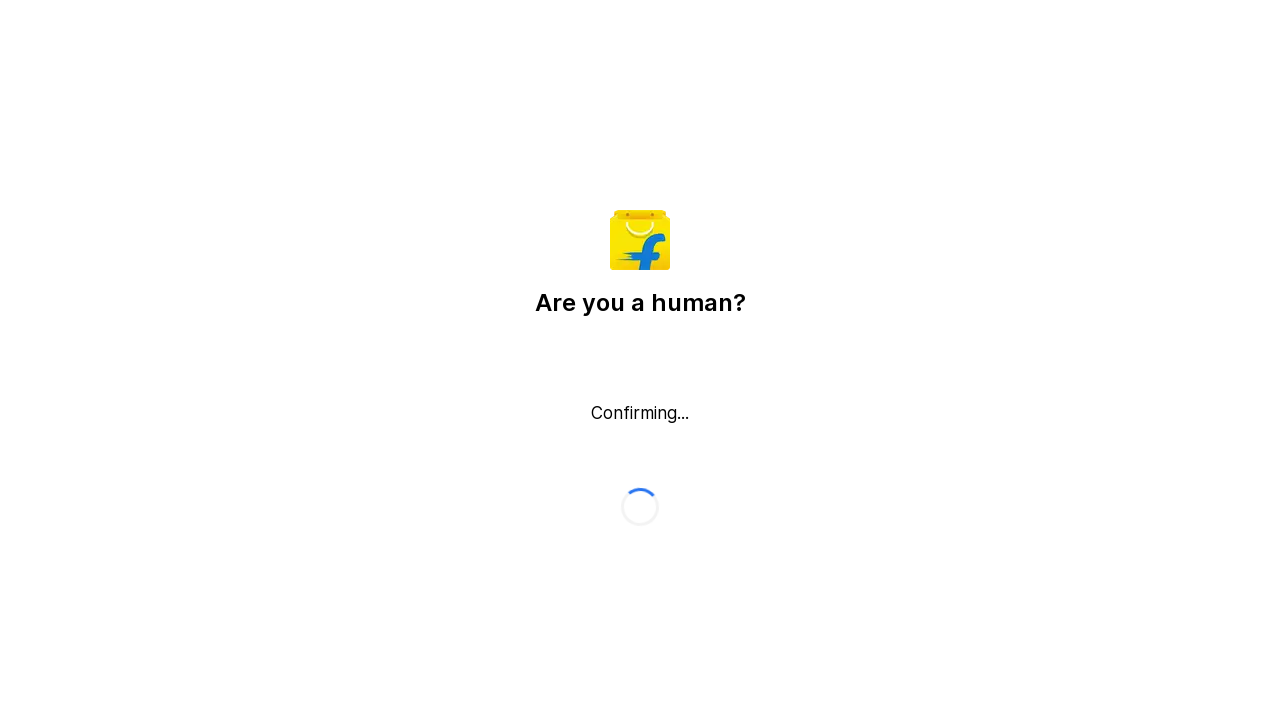